Tests the Automation Exercise website by verifying the number of links on the page, clicking on the Products link, and checking that the special offer element is visible.

Starting URL: https://www.automationexercise.com/

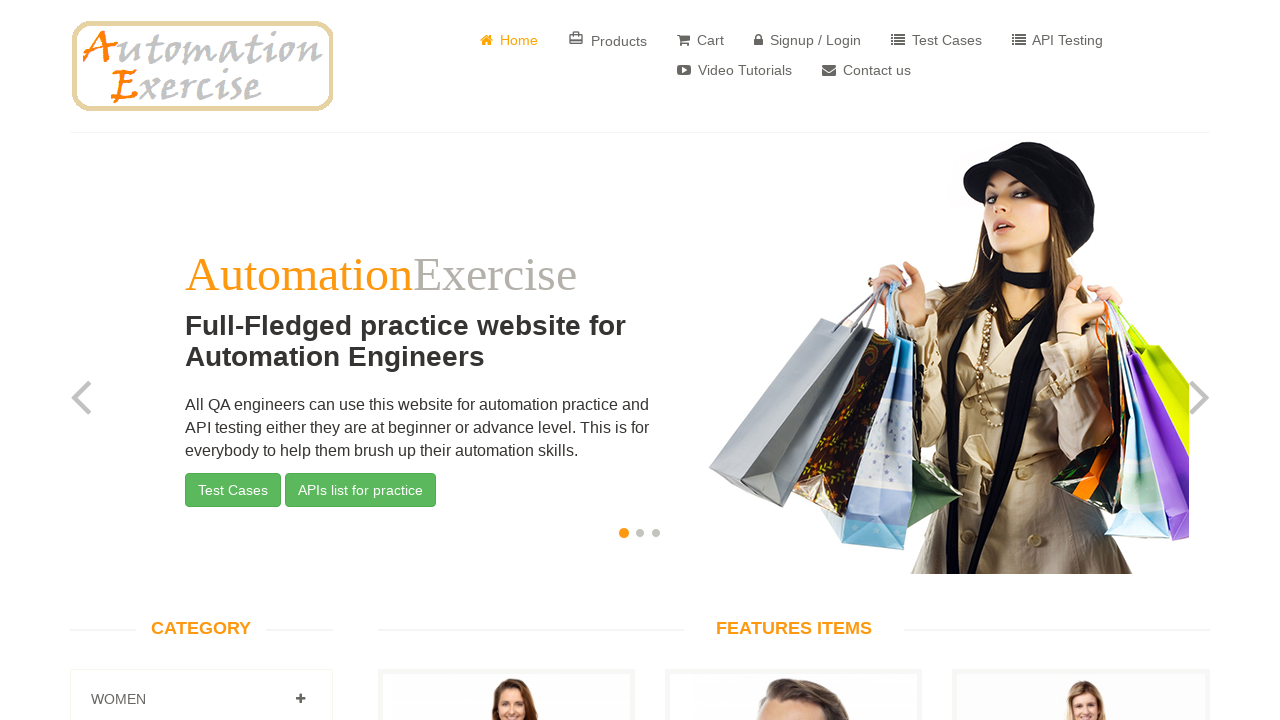

Located all links on the page
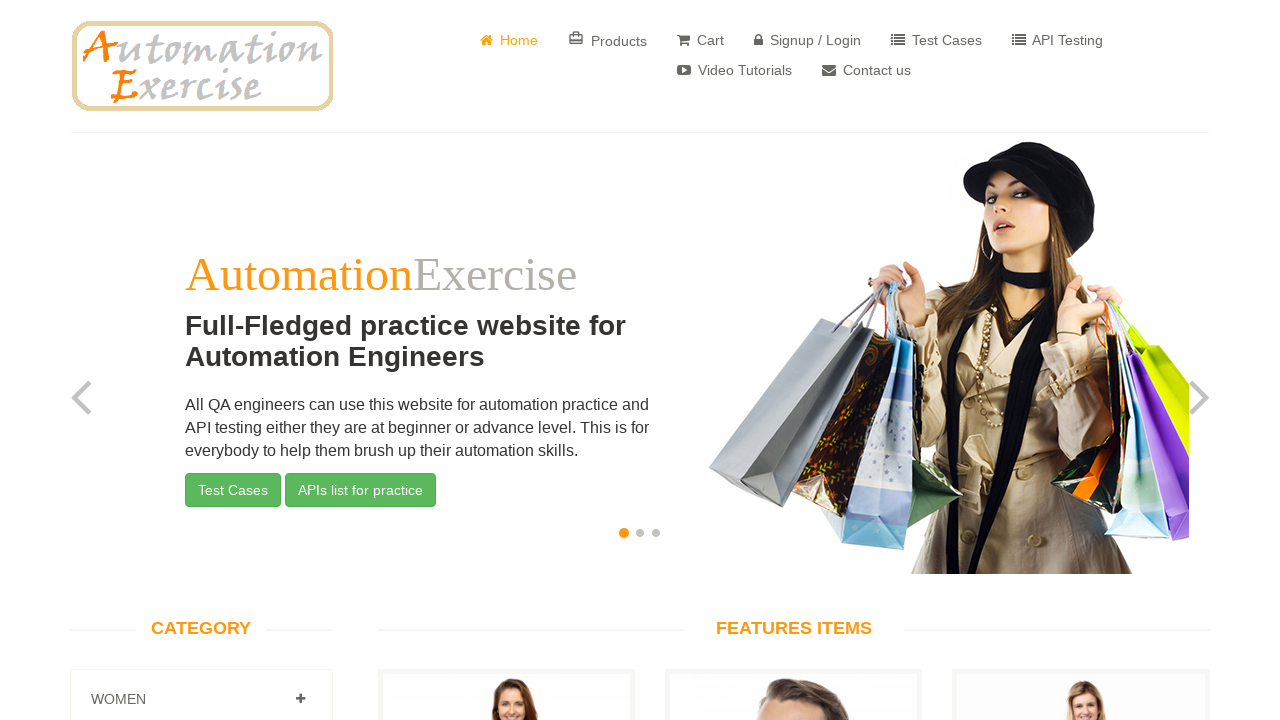

Found 147 links on the page
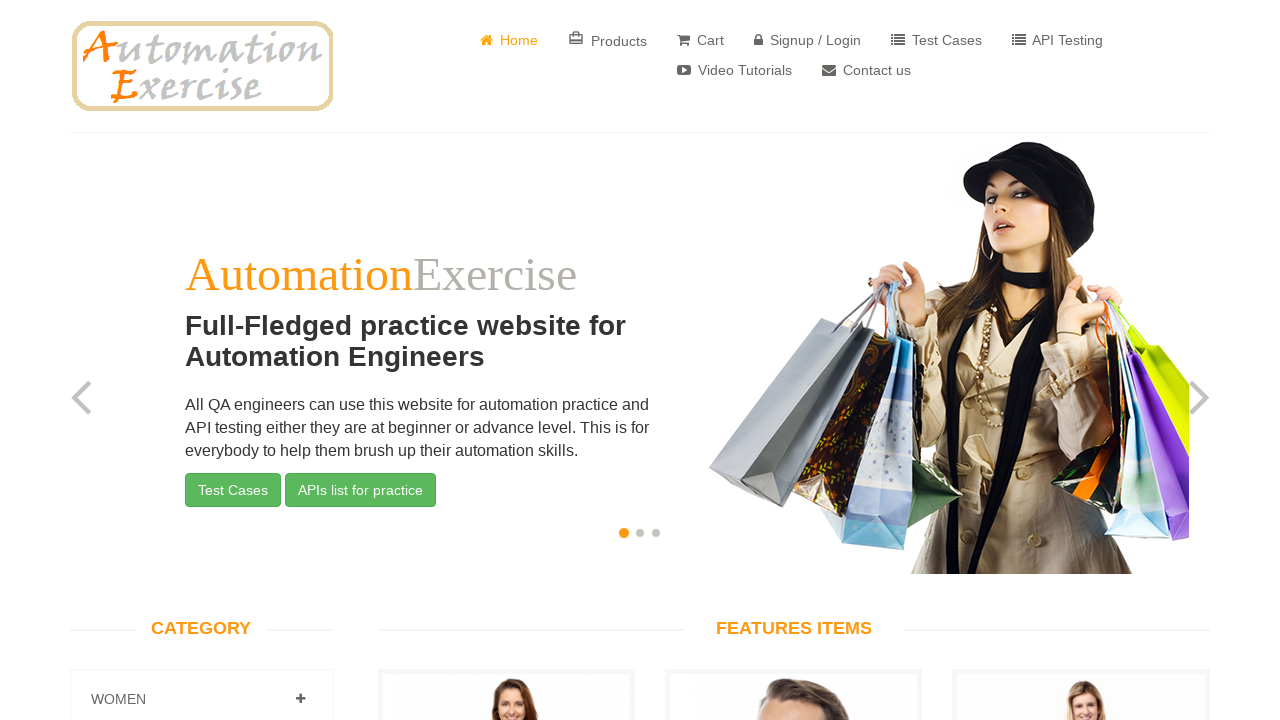

Clicked on Products link at (608, 40) on text=Products
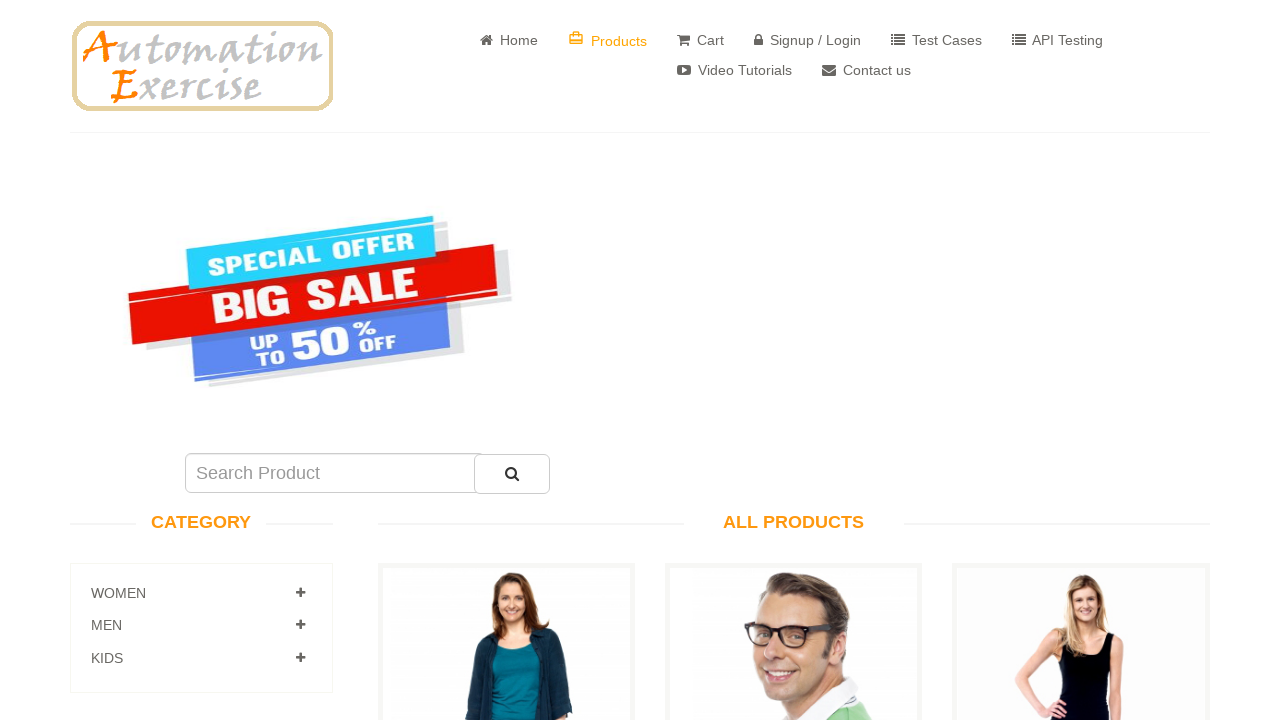

Waited for special offer element to load
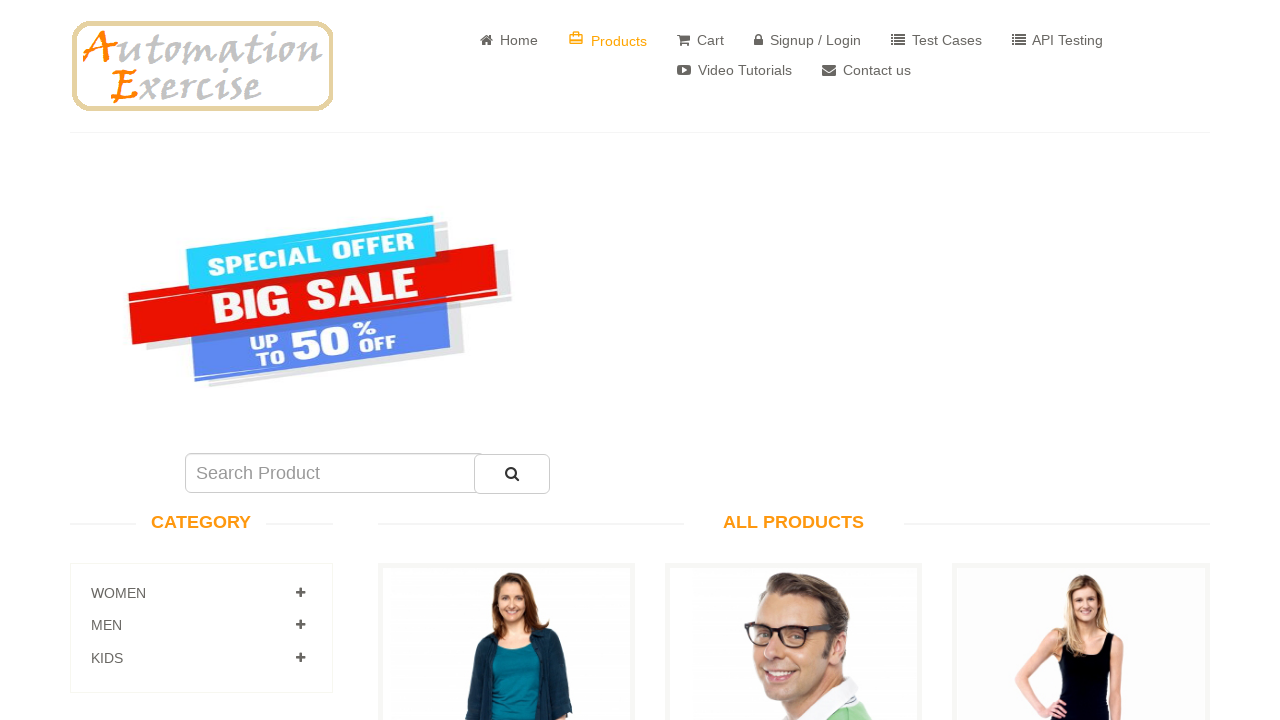

Located special offer element
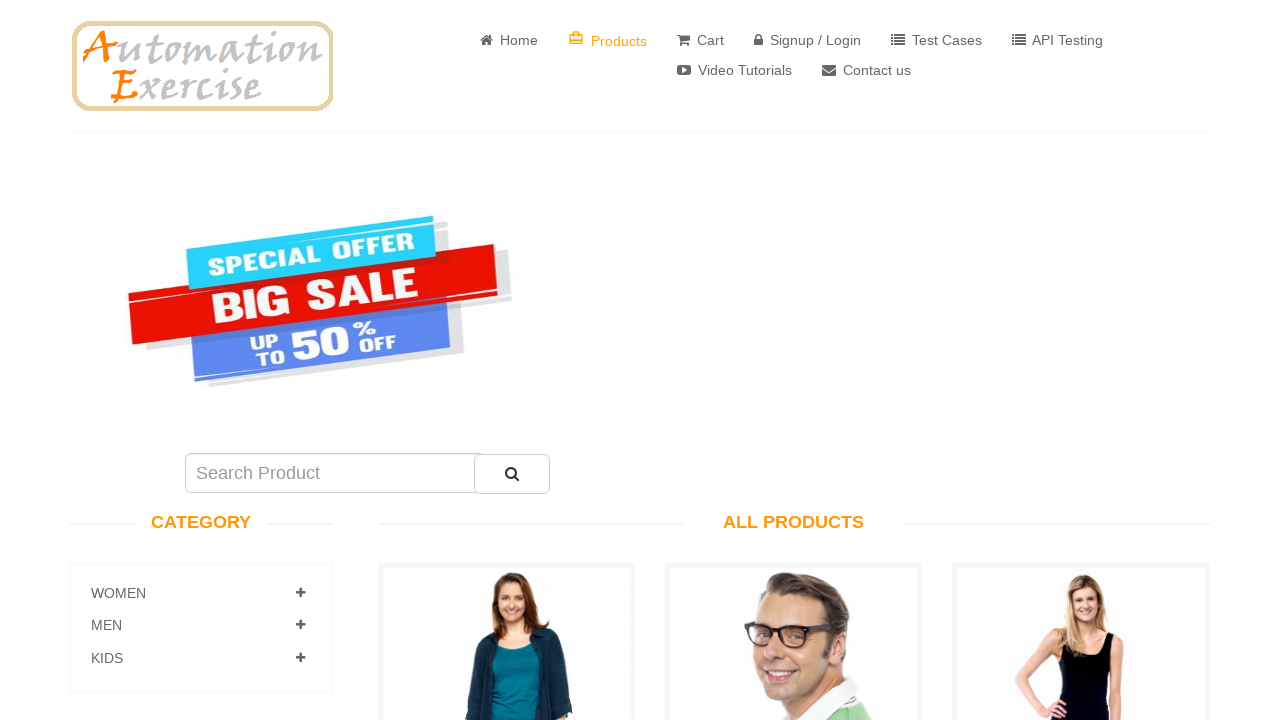

Verified that special offer element is visible
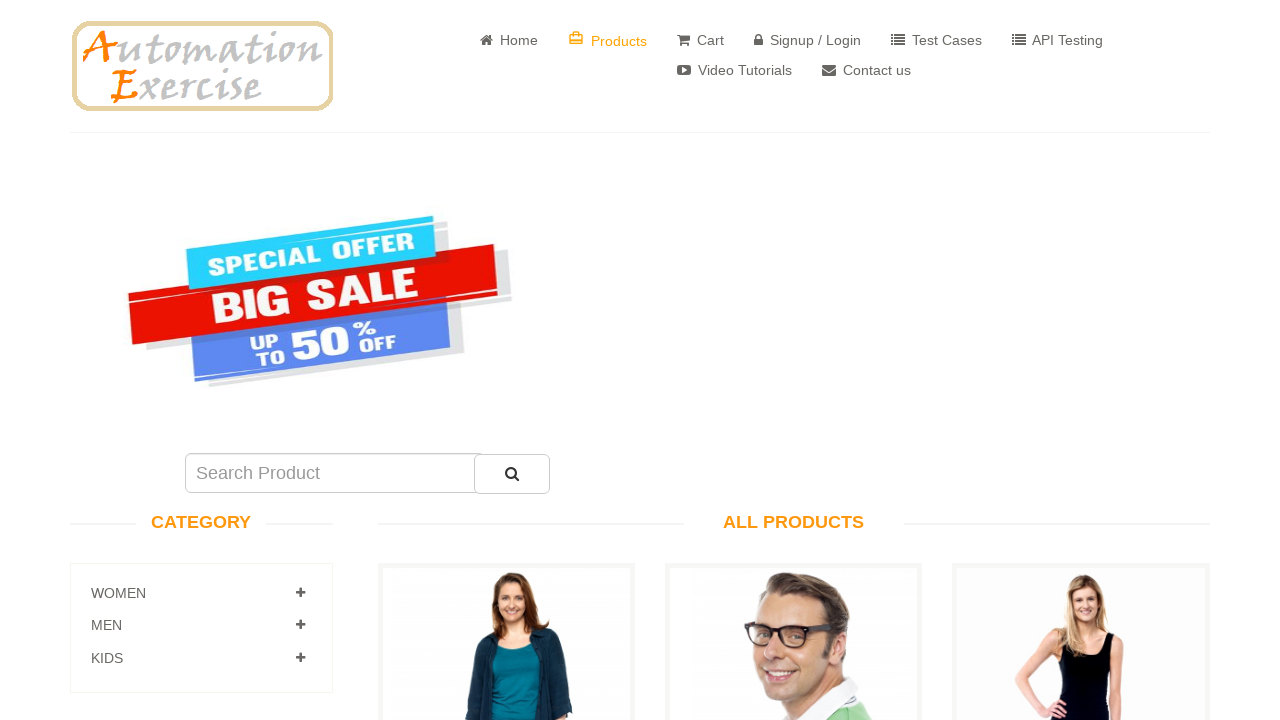

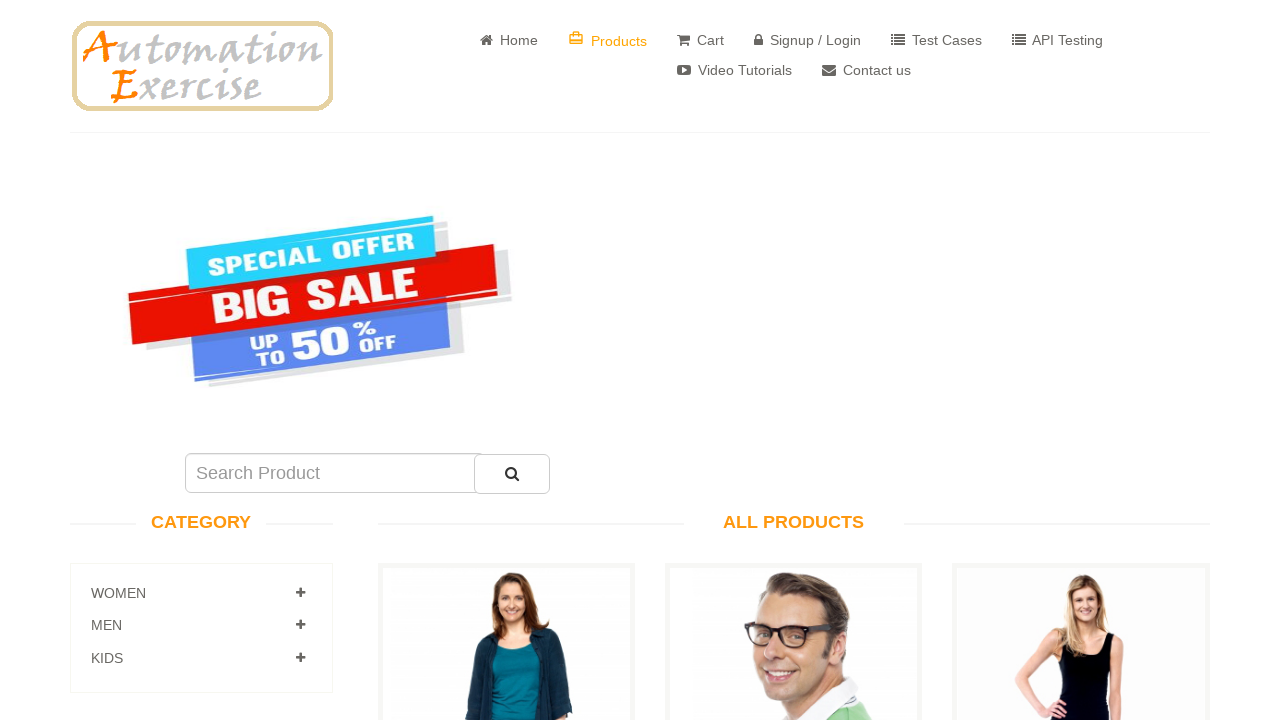